Navigates to the Investing.com economy news page and waits for news articles to load, verifying that article title links are displayed

Starting URL: https://es.investing.com/news/economy

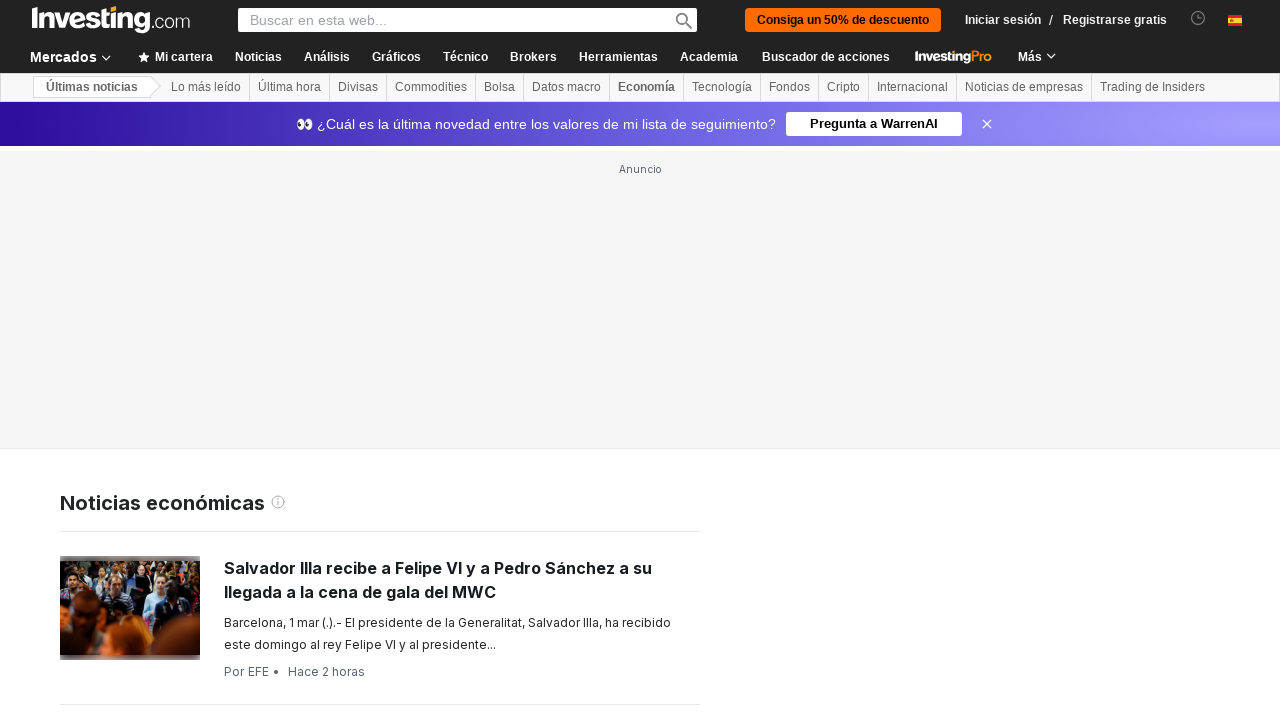

Navigated to Investing.com economy news page
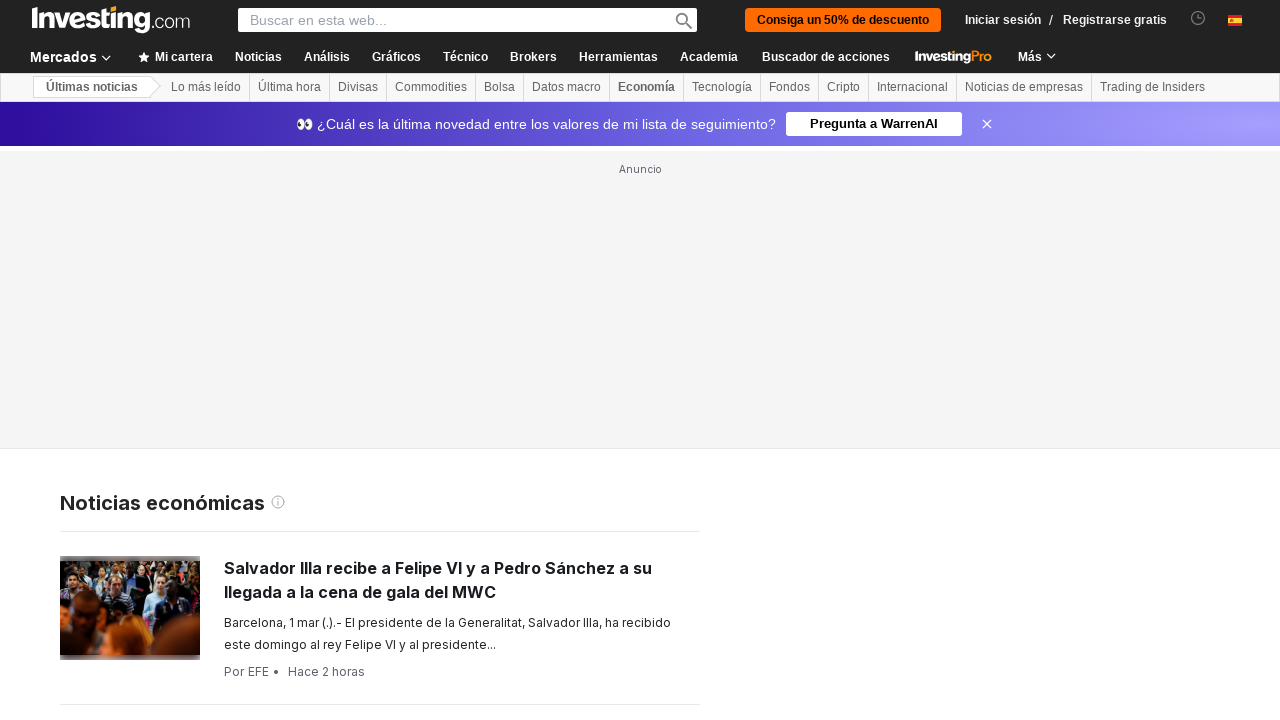

Article title links are now visible
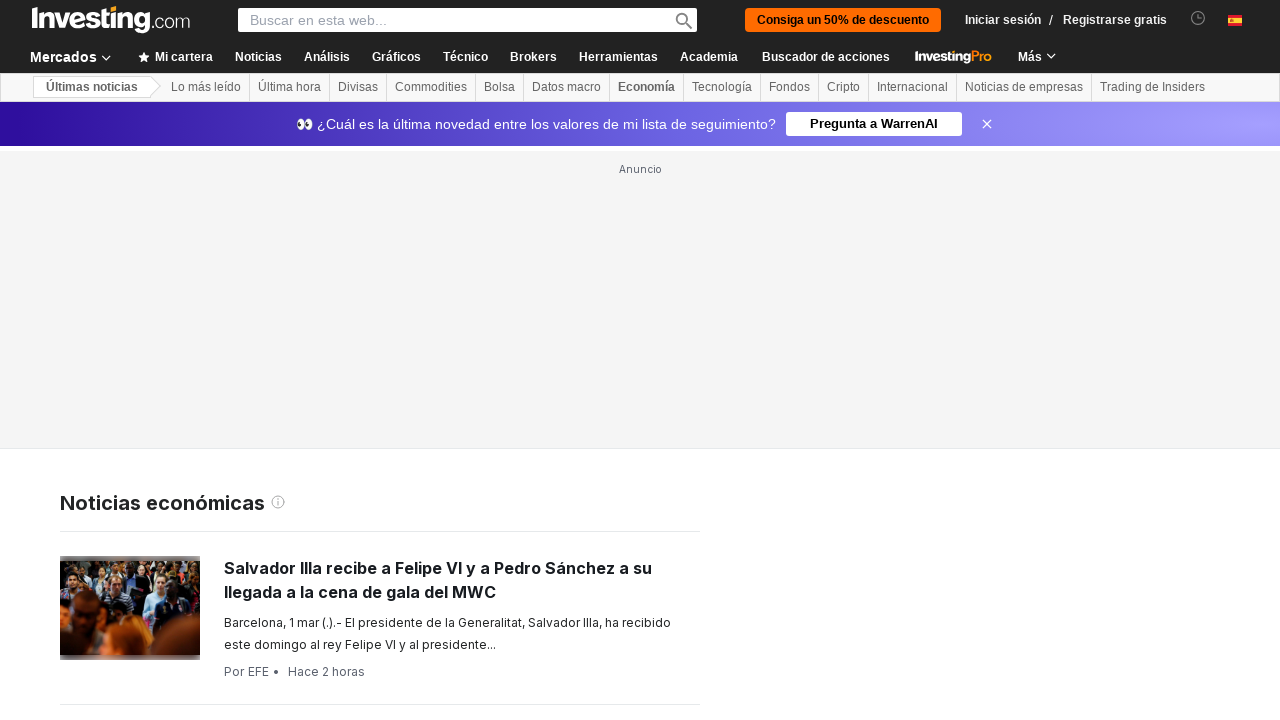

Article publish dates are now visible, confirming news articles have loaded
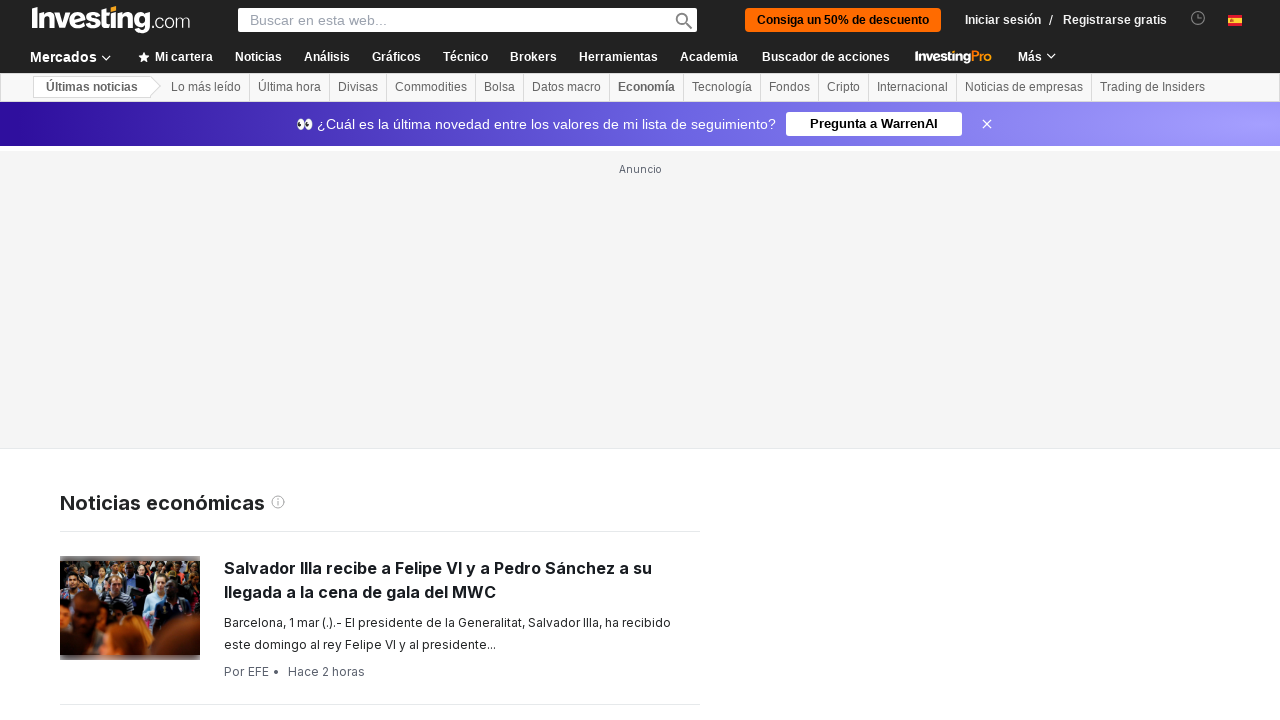

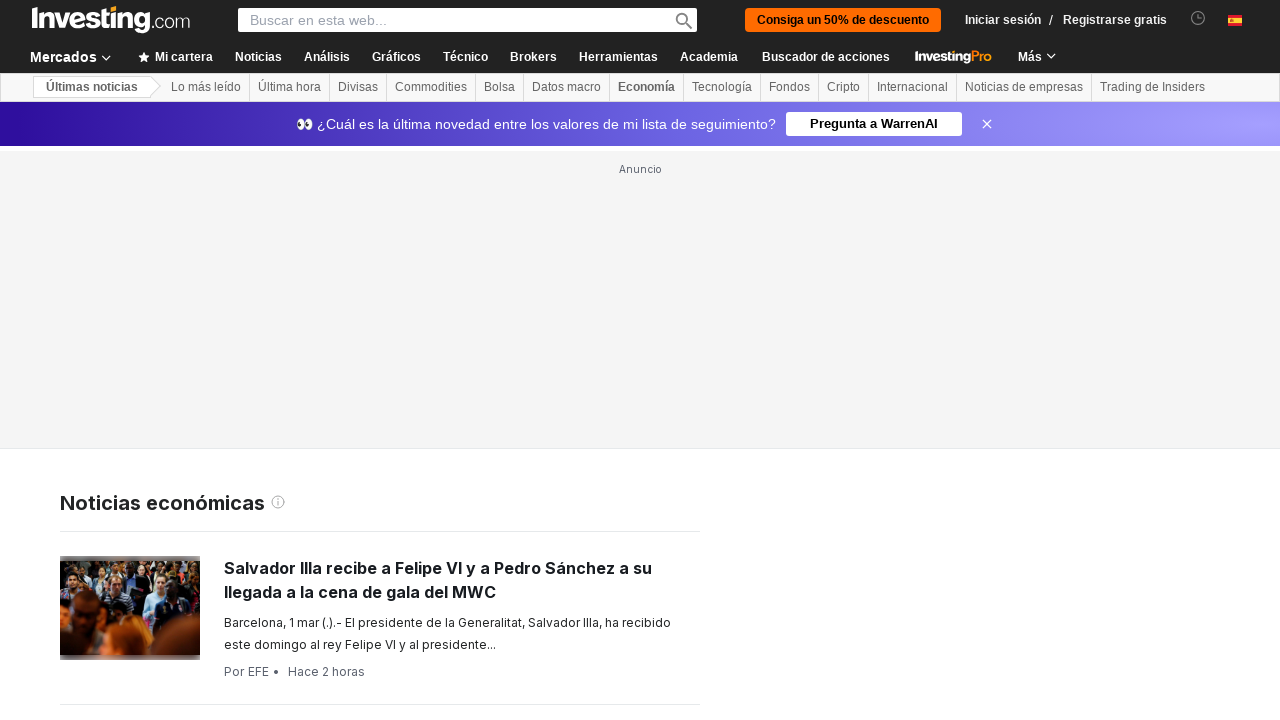